Tests the reverse dictionary search functionality by entering a keyword and clicking the search button

Starting URL: https://reversedictionary.org/

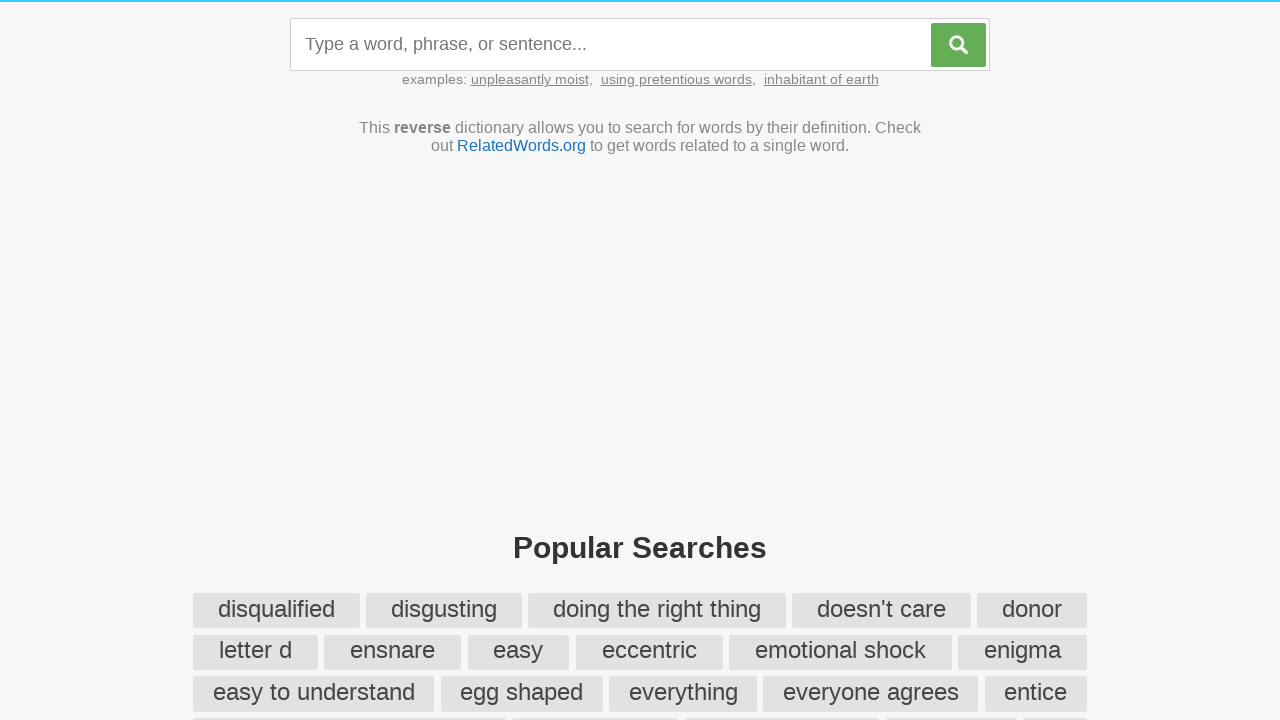

Filled search query field with 'frequency' on #query
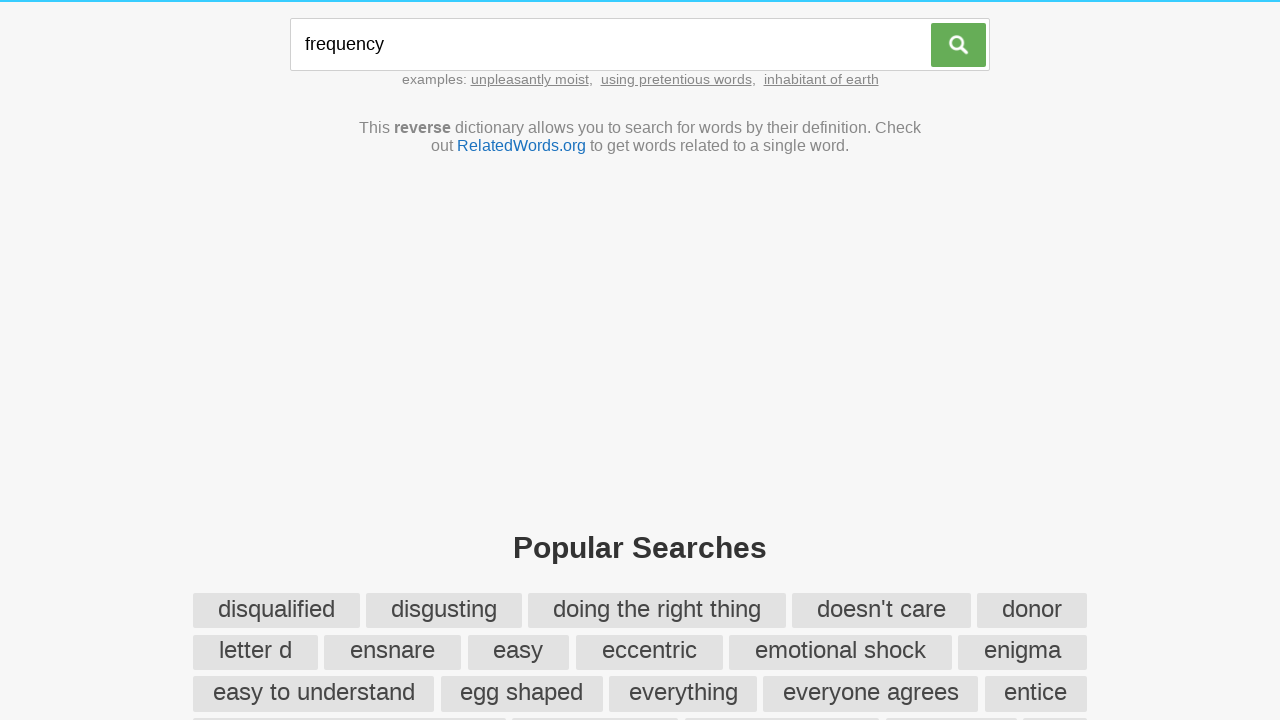

Clicked search button to initiate reverse dictionary search at (959, 45) on #search-button
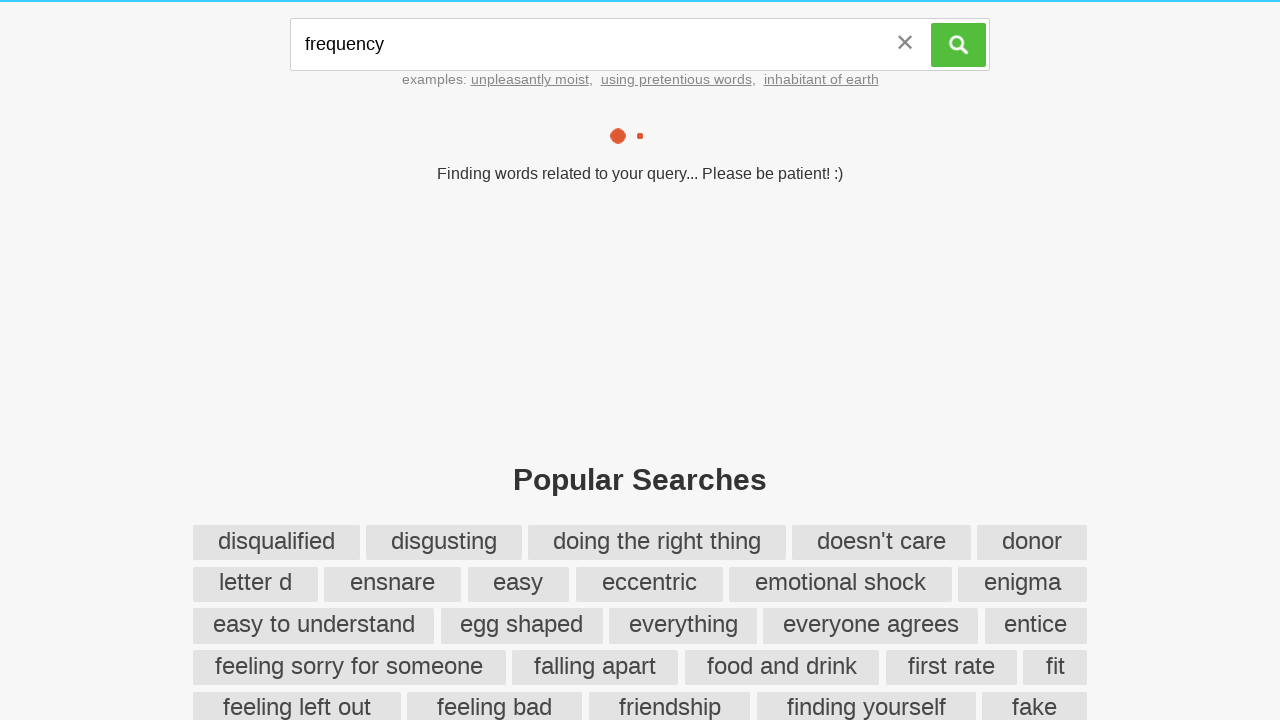

Search results loaded successfully
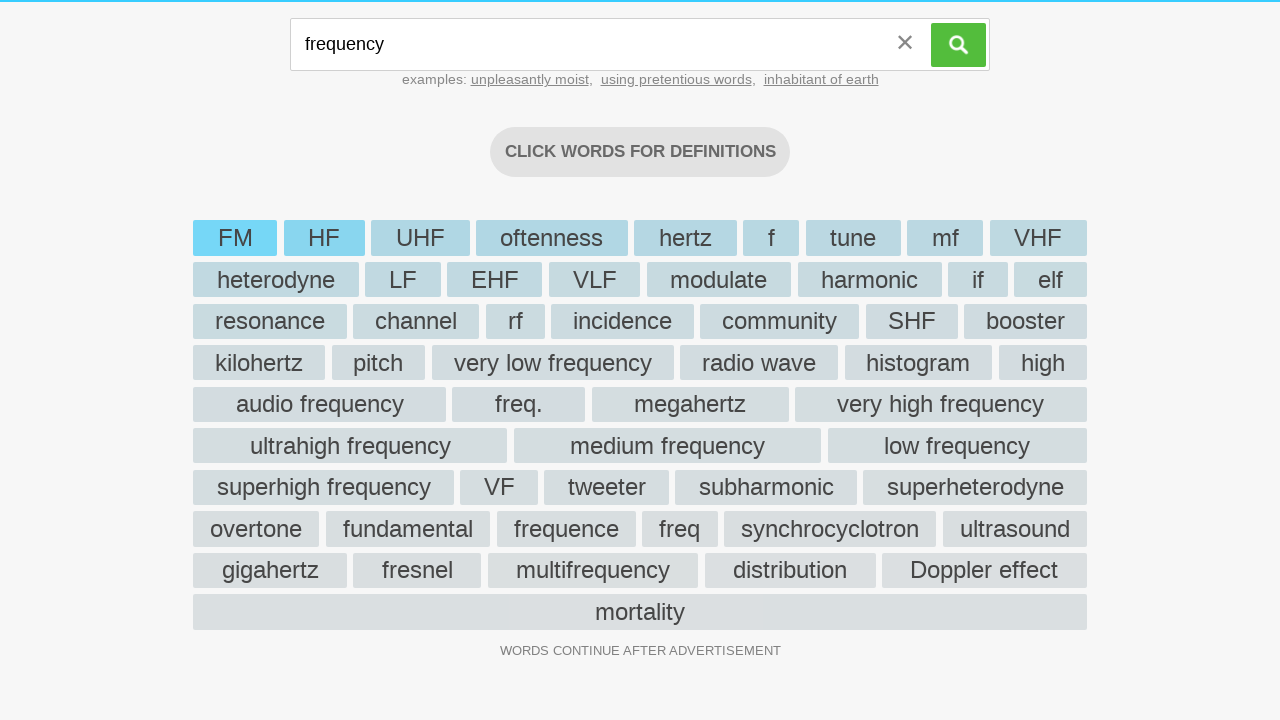

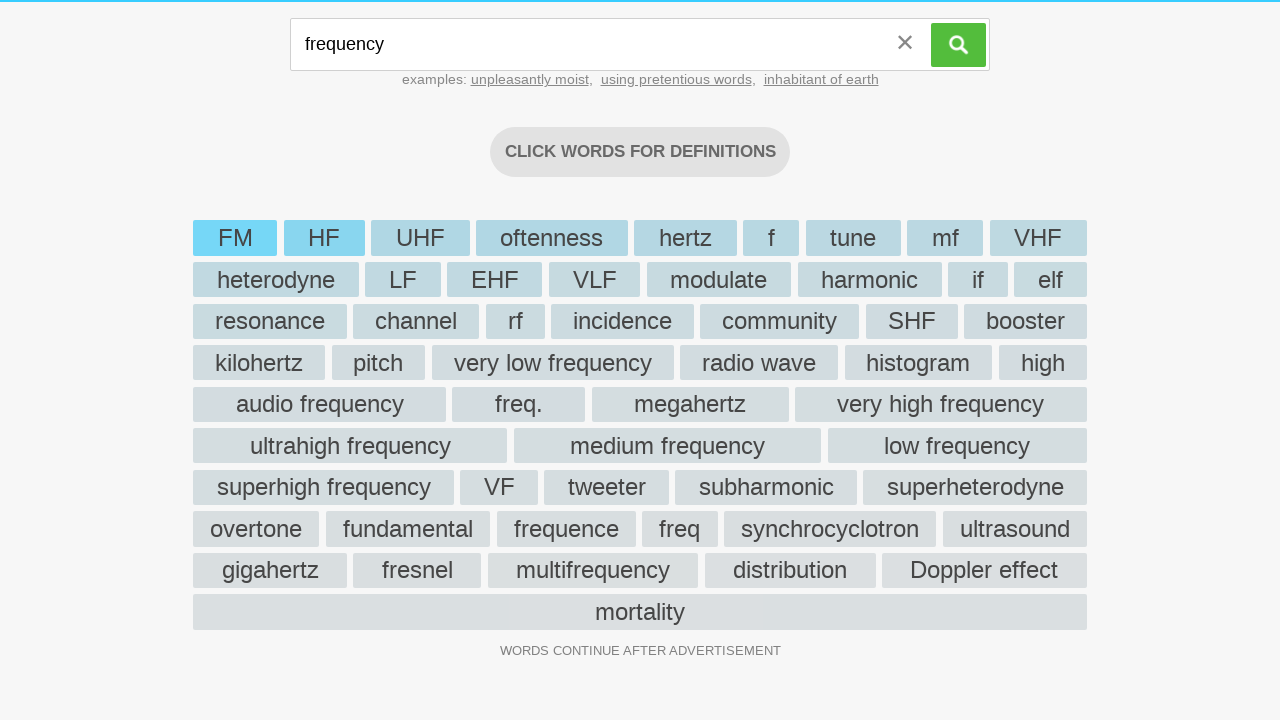